Navigates to the Rahul Shetty Academy Automation Practice page and verifies it loads successfully

Starting URL: https://rahulshettyacademy.com/AutomationPractice/

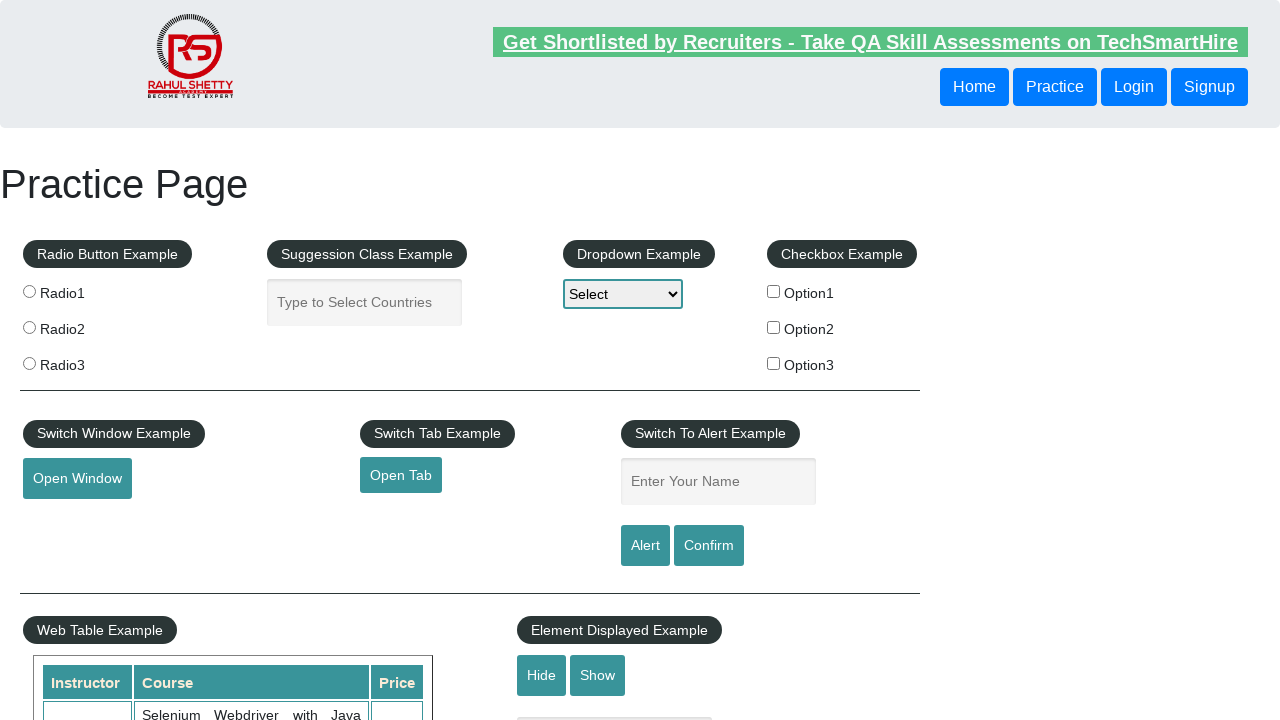

Navigated to Rahul Shetty Academy Automation Practice page
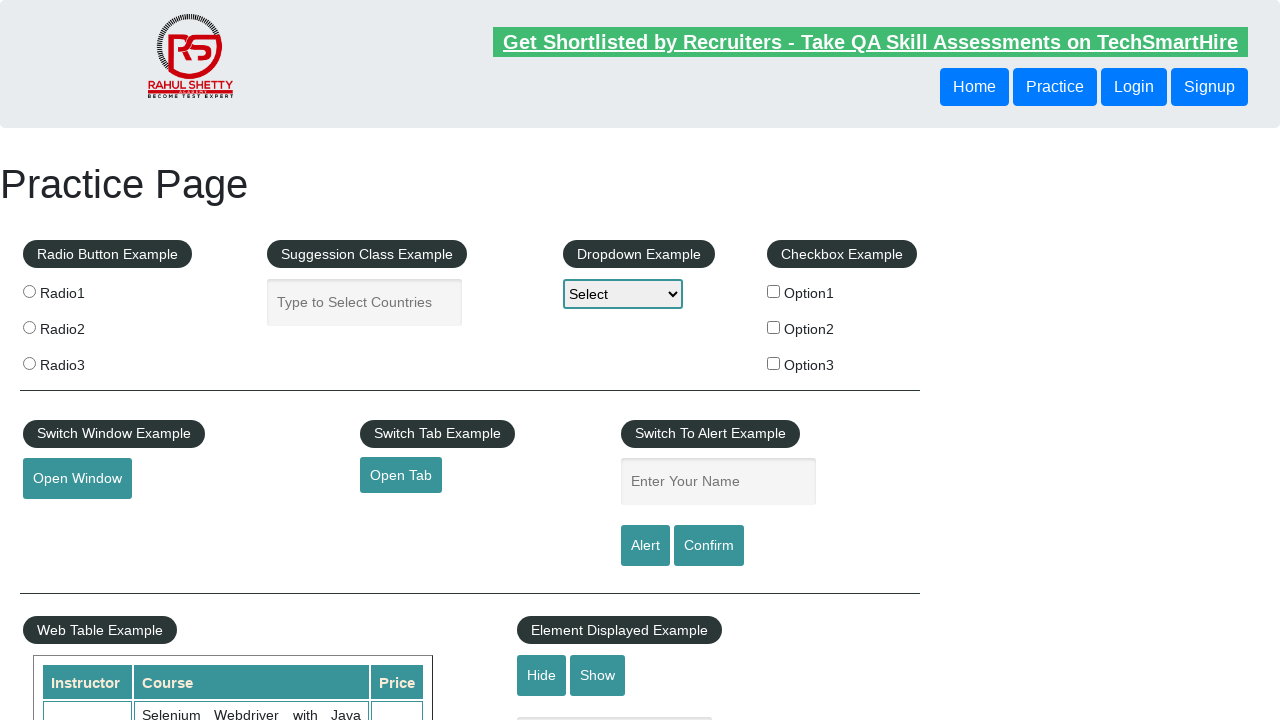

Page DOM content loaded
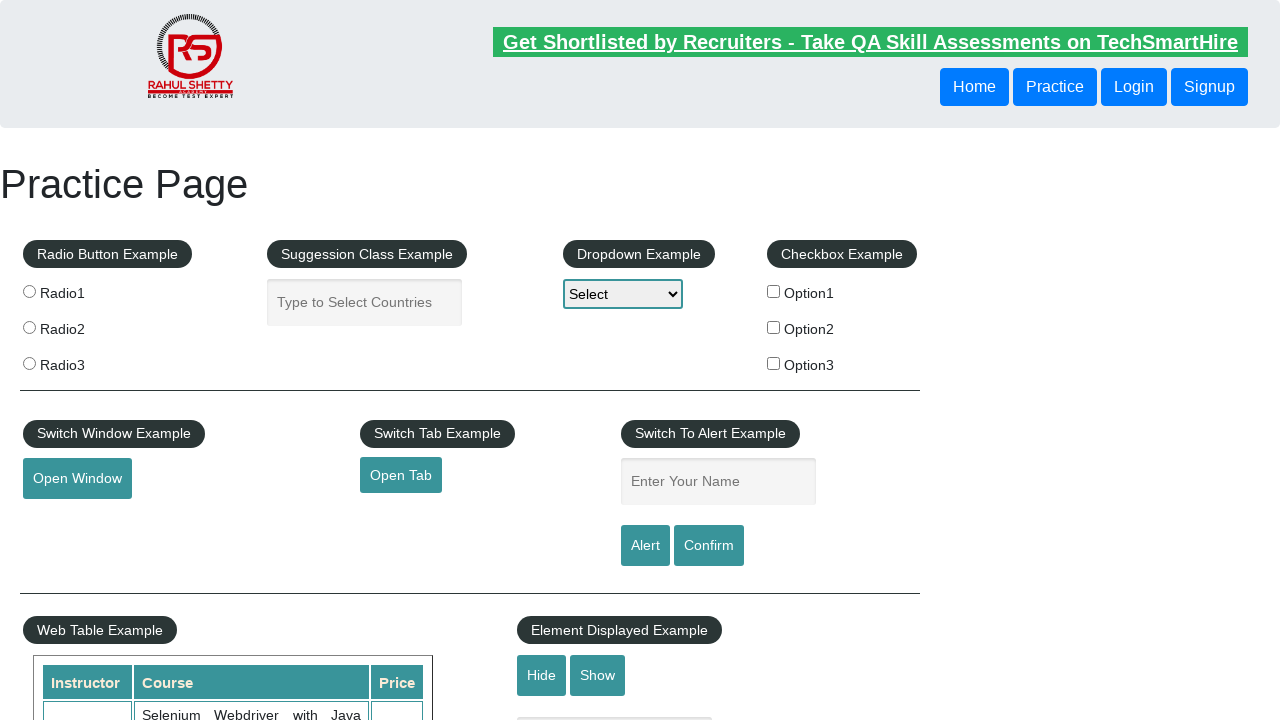

H1 heading element became visible - page loaded successfully
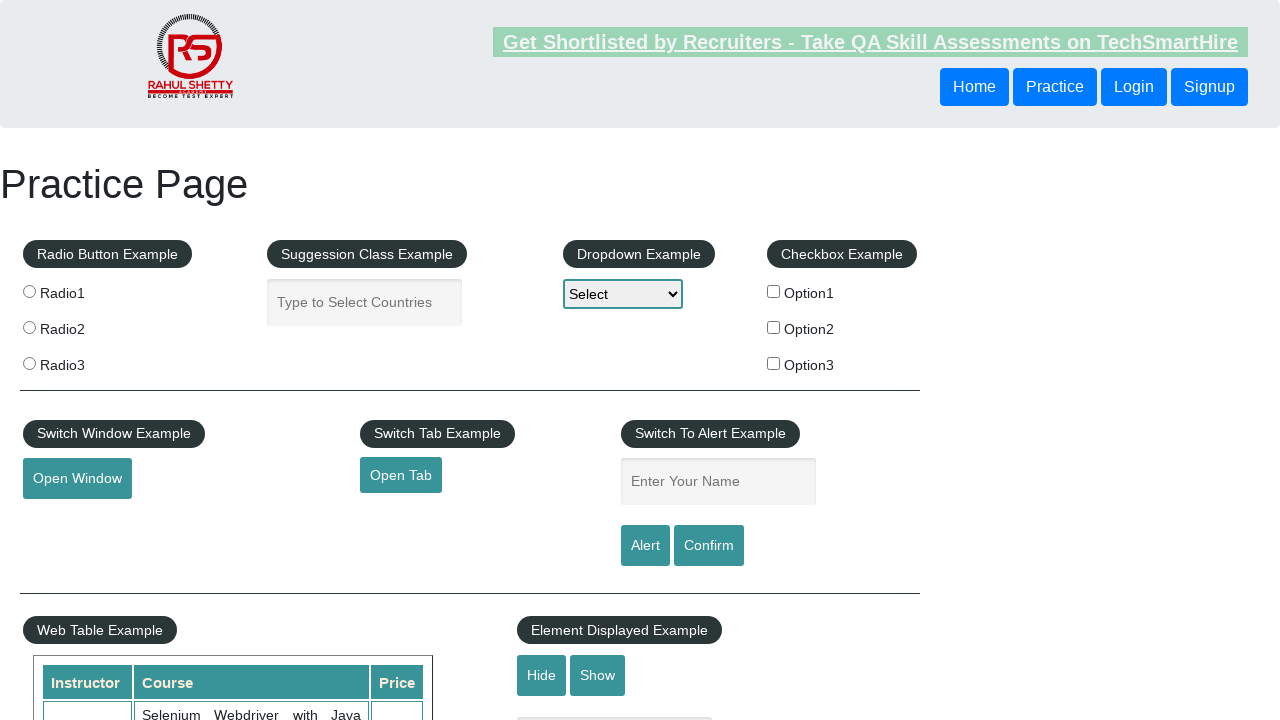

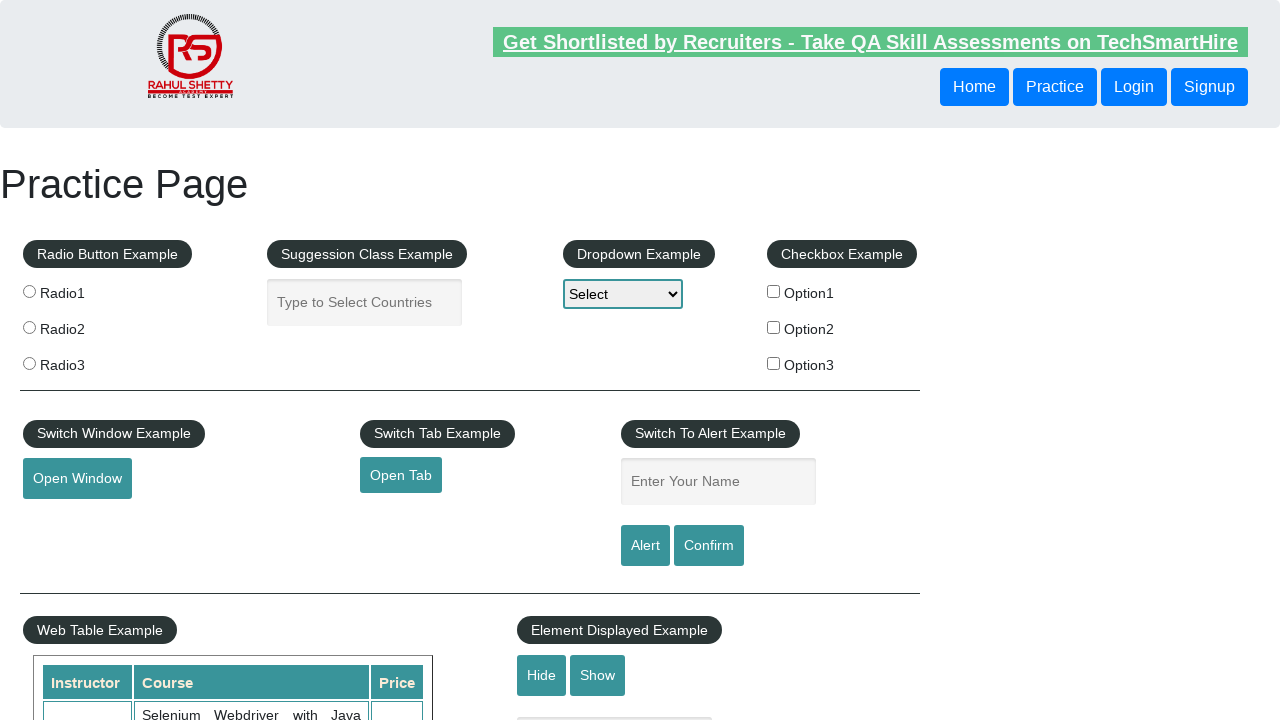